Tests form submission on DemoQA by filling out text fields including name, email, and addresses, then submitting the form

Starting URL: https://demoqa.com/text-box

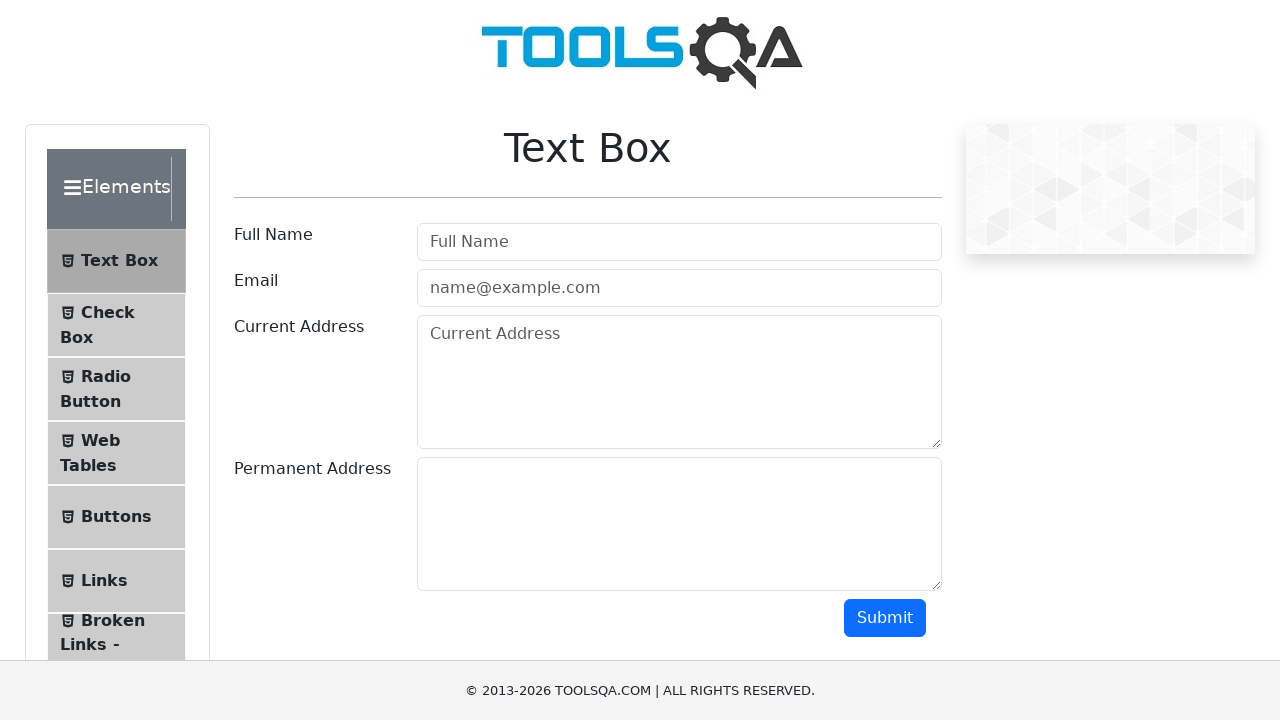

Filled full name field with 'John Smith' on #userName
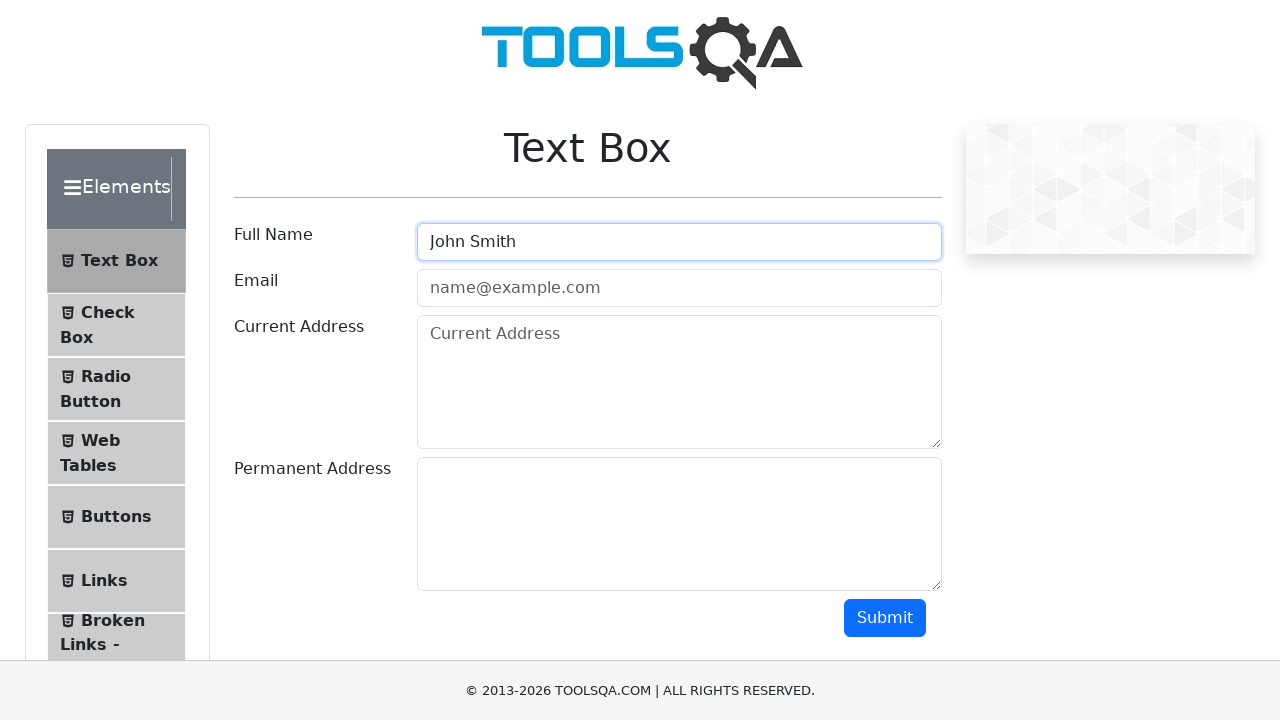

Filled email field with 'john.smith@example.com' on input#userEmail
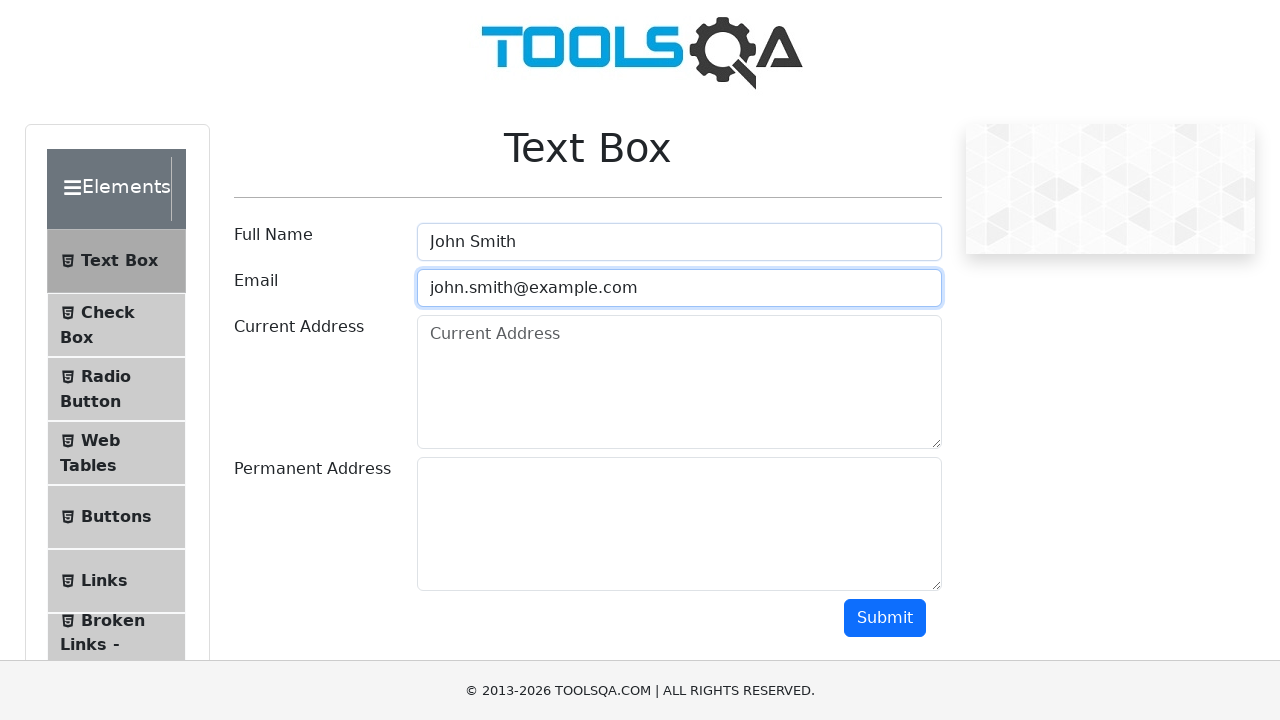

Filled current address field with '123 Main Street, New York, NY' on #currentAddress
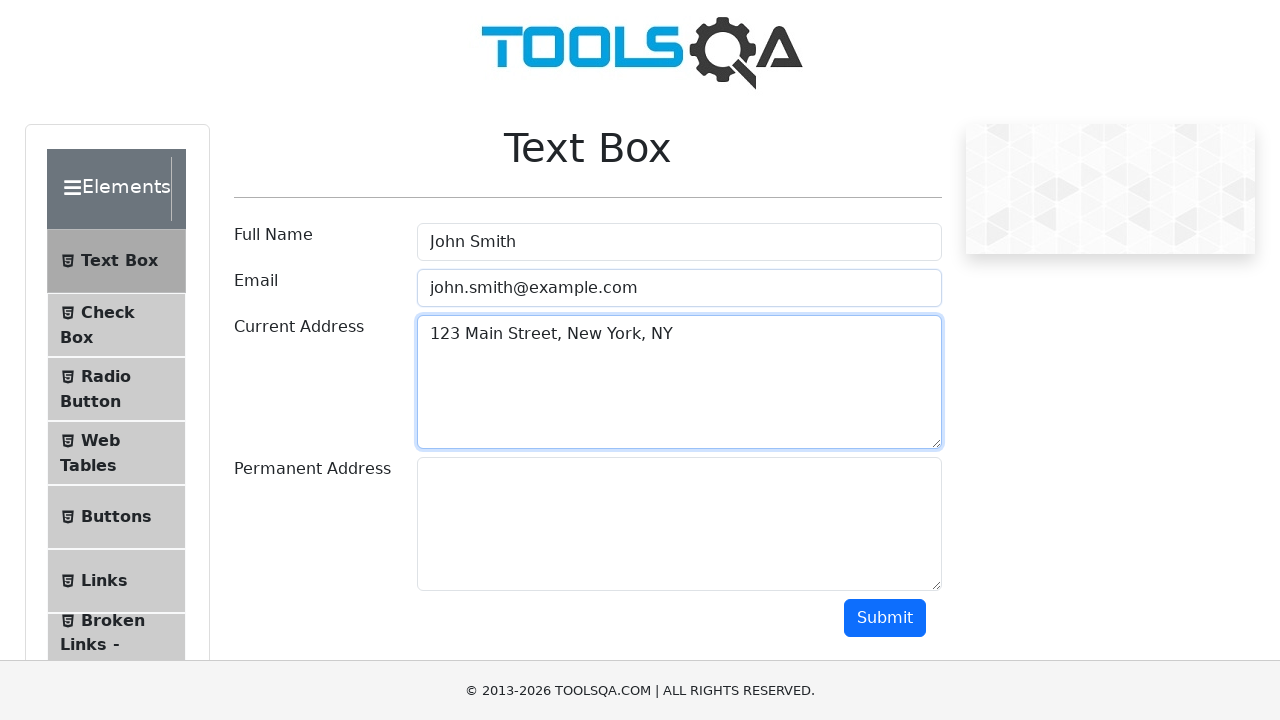

Scrolled down 250px to reveal more form fields
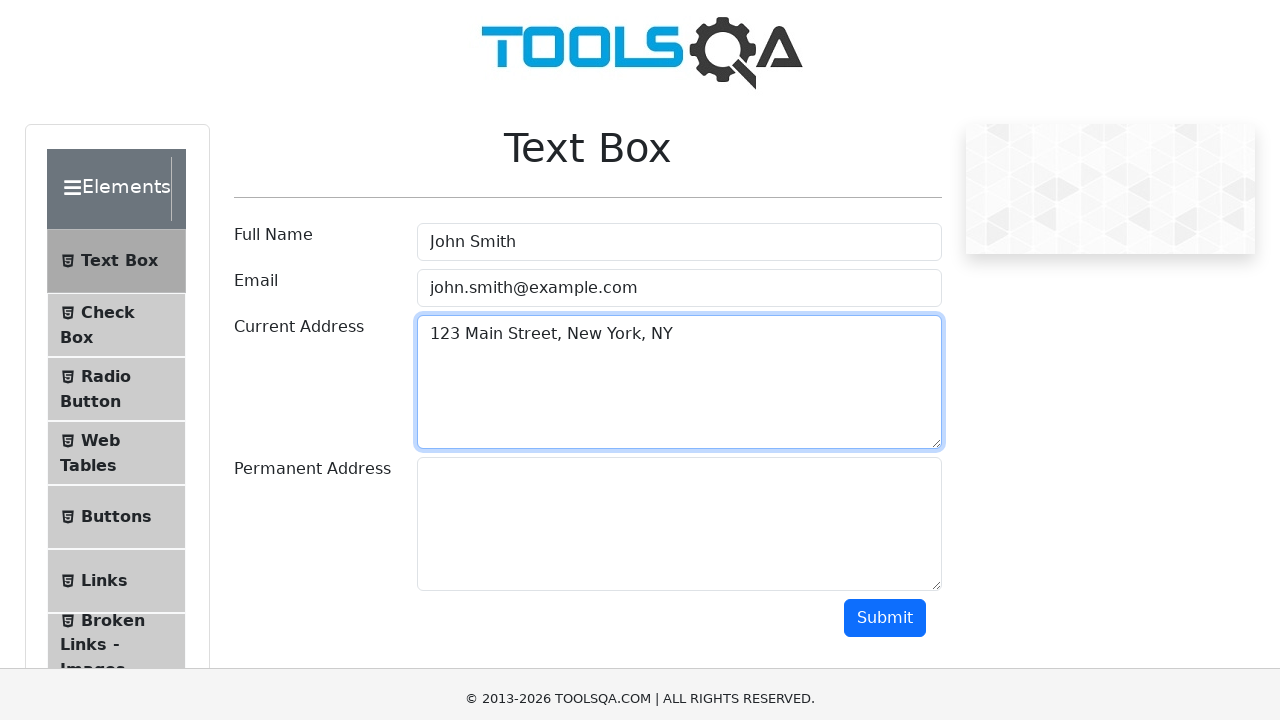

Filled permanent address field with '456 Oak Avenue, Brooklyn, NY' on textarea#permanentAddress
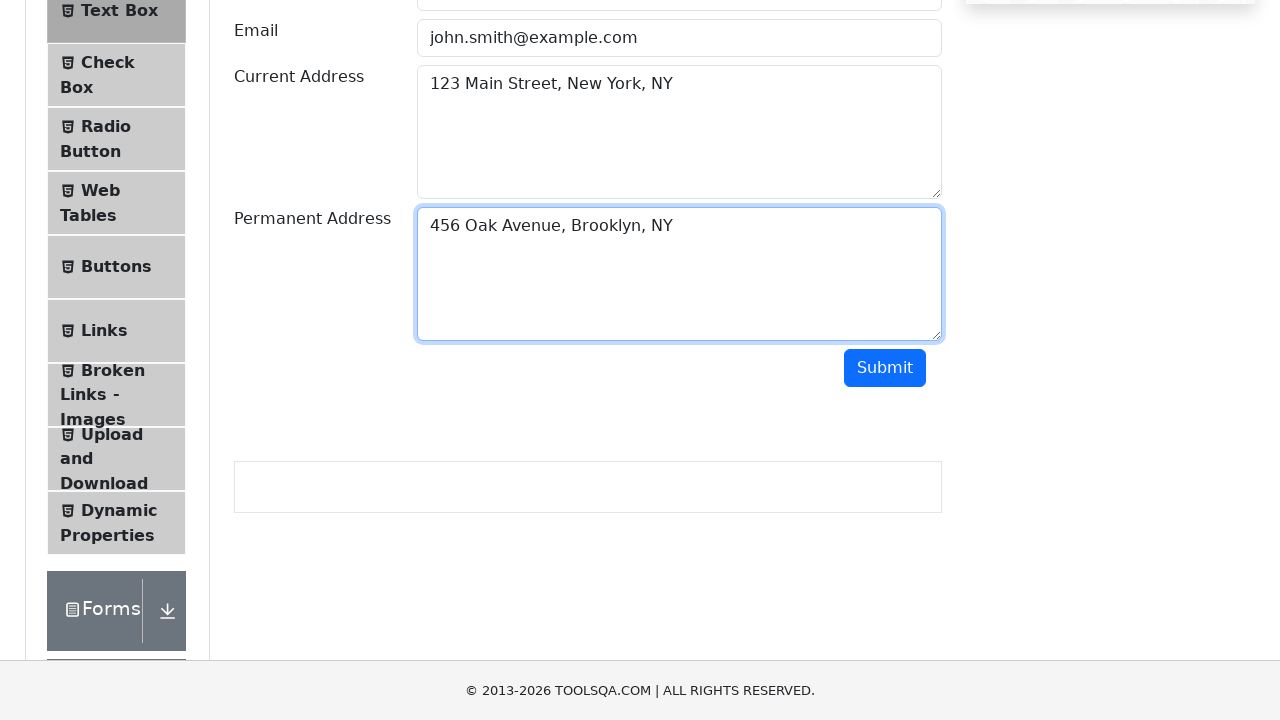

Clicked submit button to submit the form at (885, 368) on #submit
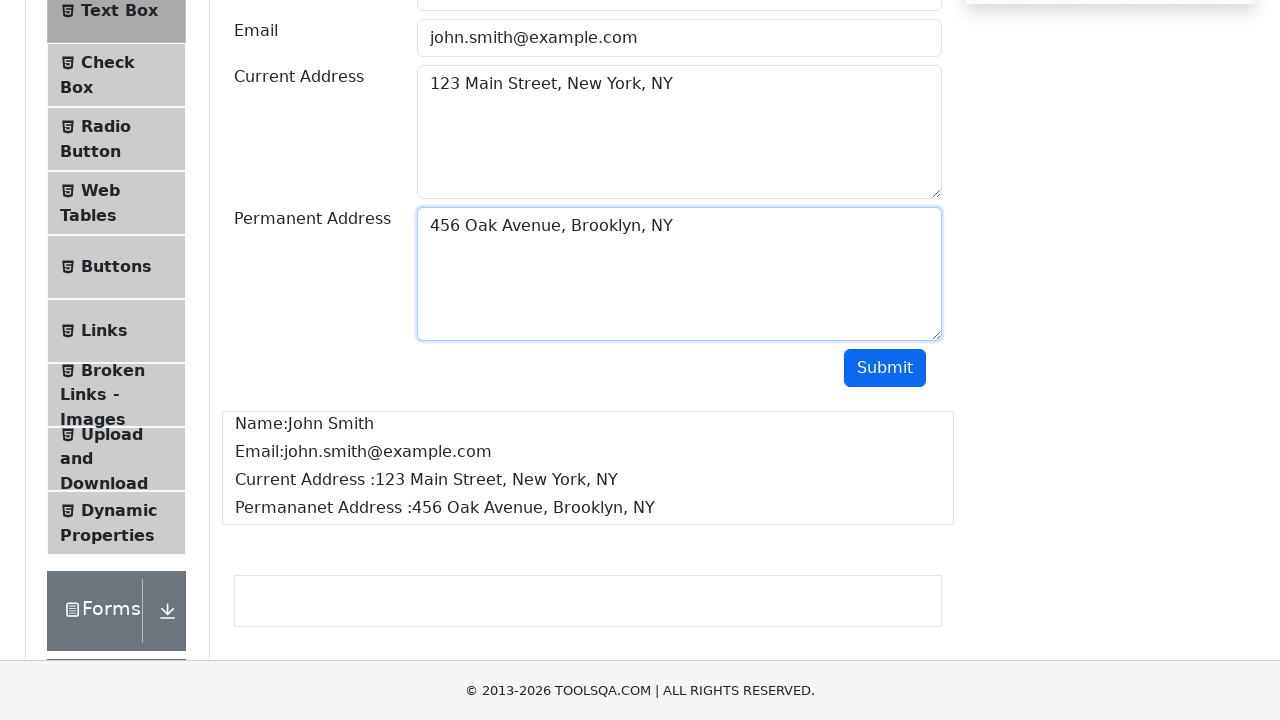

Scrolled down 250px to view form submission results
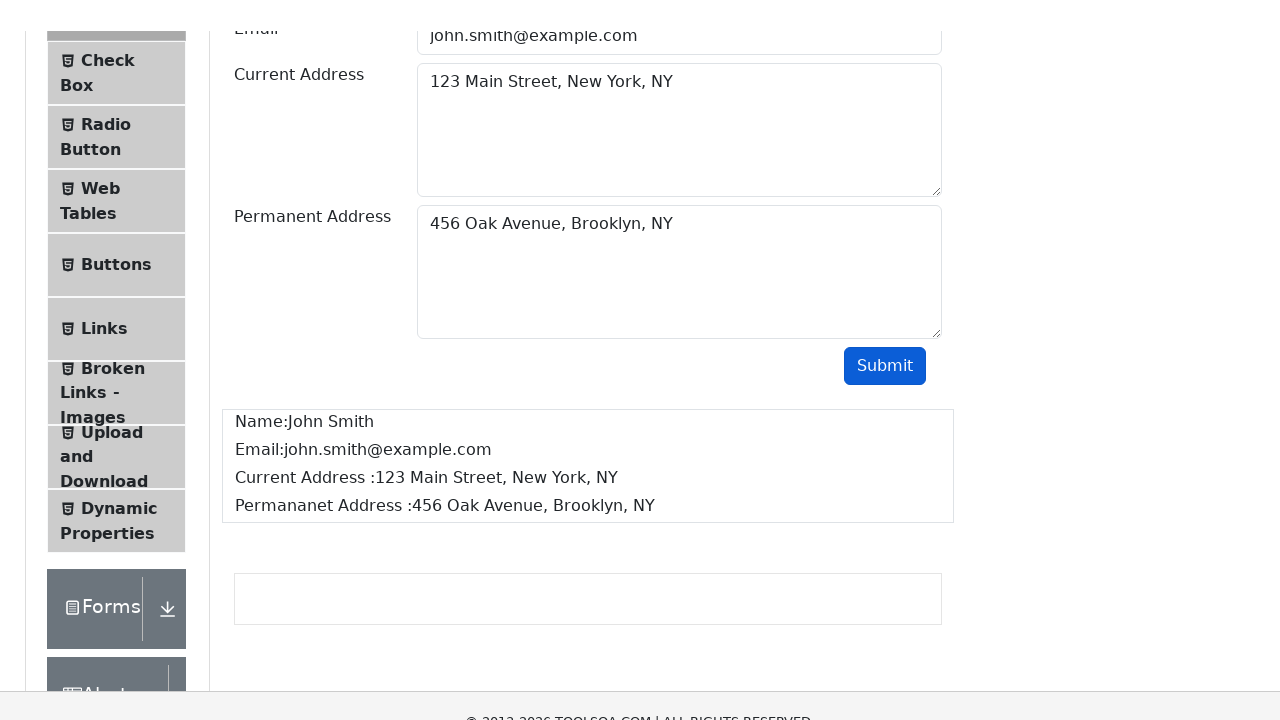

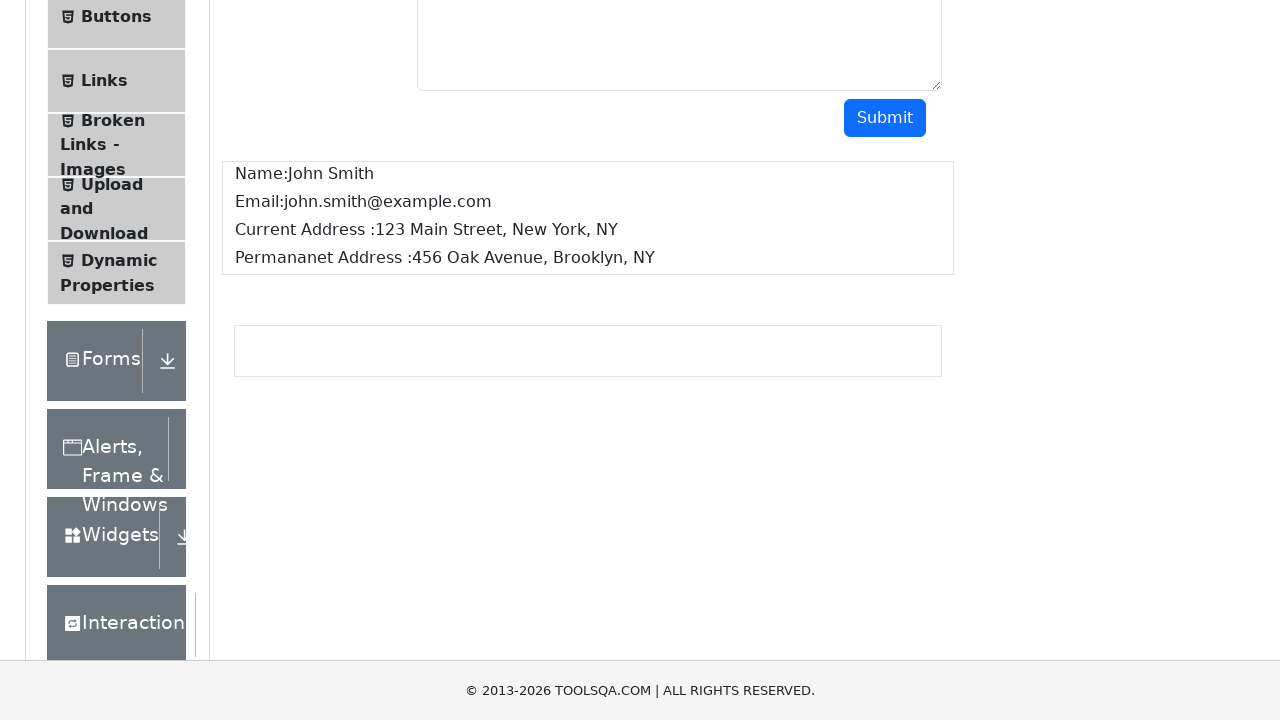